Tests checkbox functionality by selecting and deselecting a checkbox, verifying its state after each click

Starting URL: https://rahulshettyacademy.com/AutomationPractice/

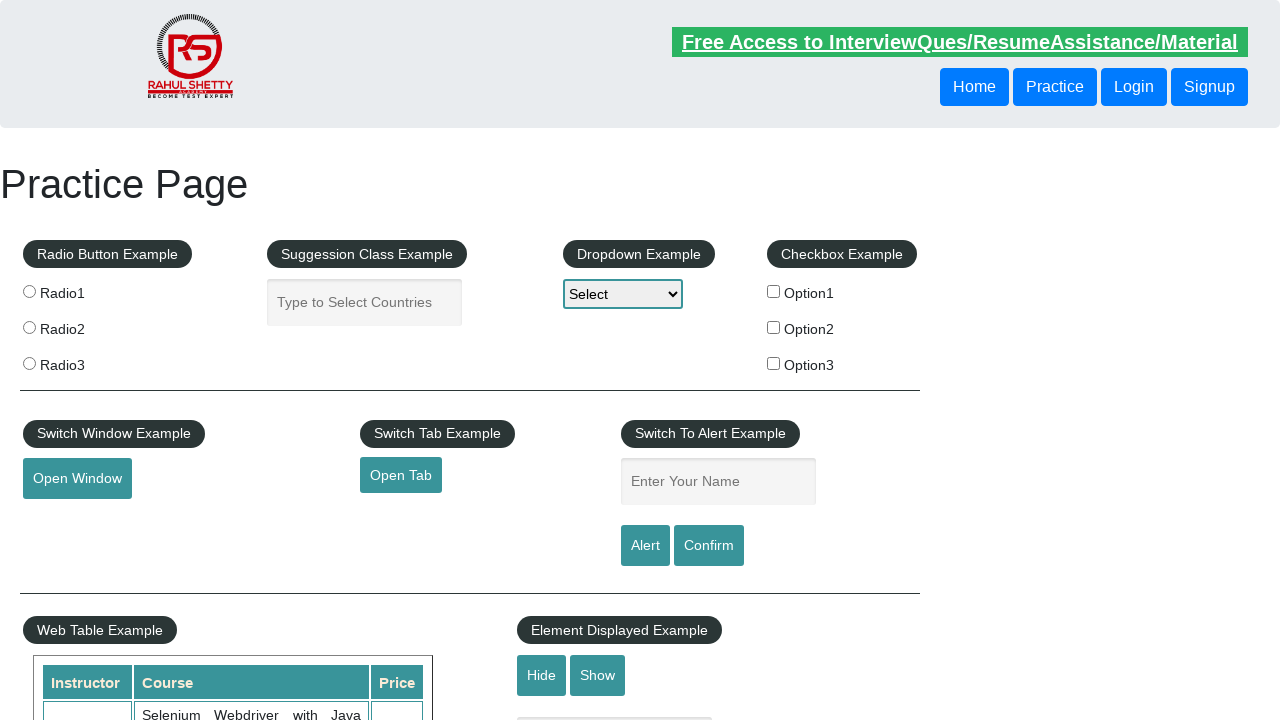

Navigated to Automation Practice page
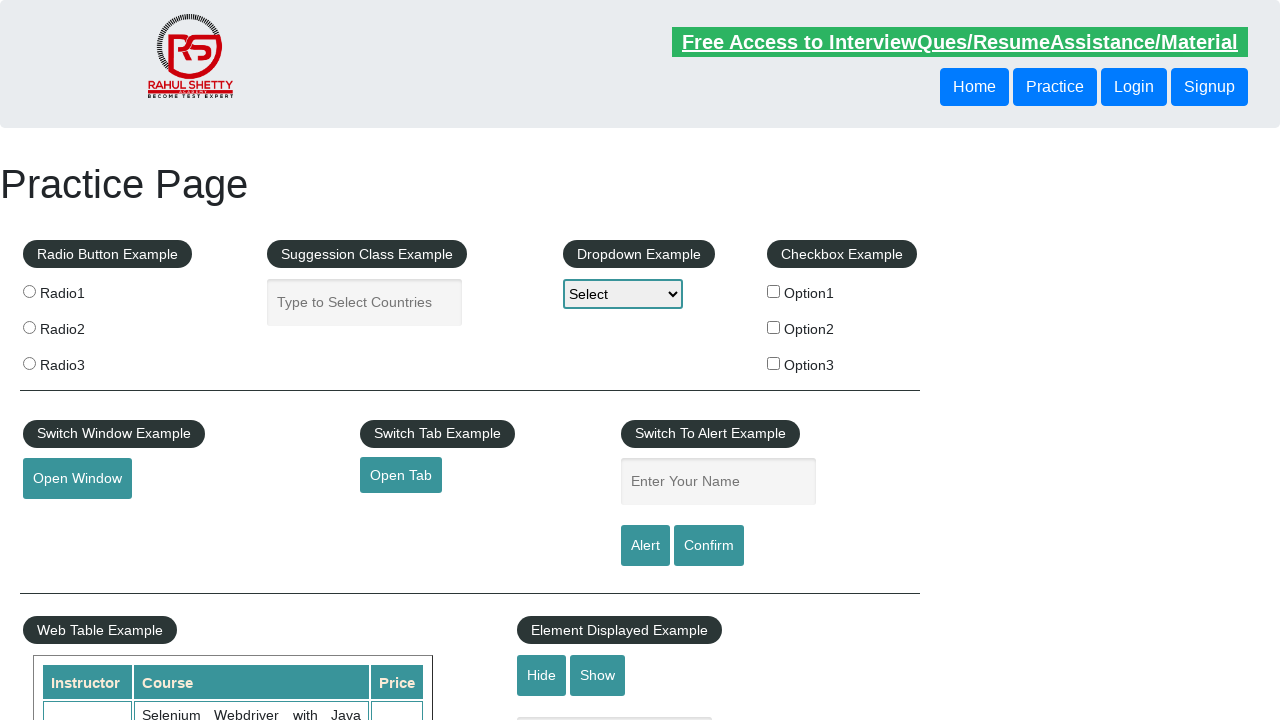

Clicked first checkbox to select it at (774, 291) on #checkBoxOption1
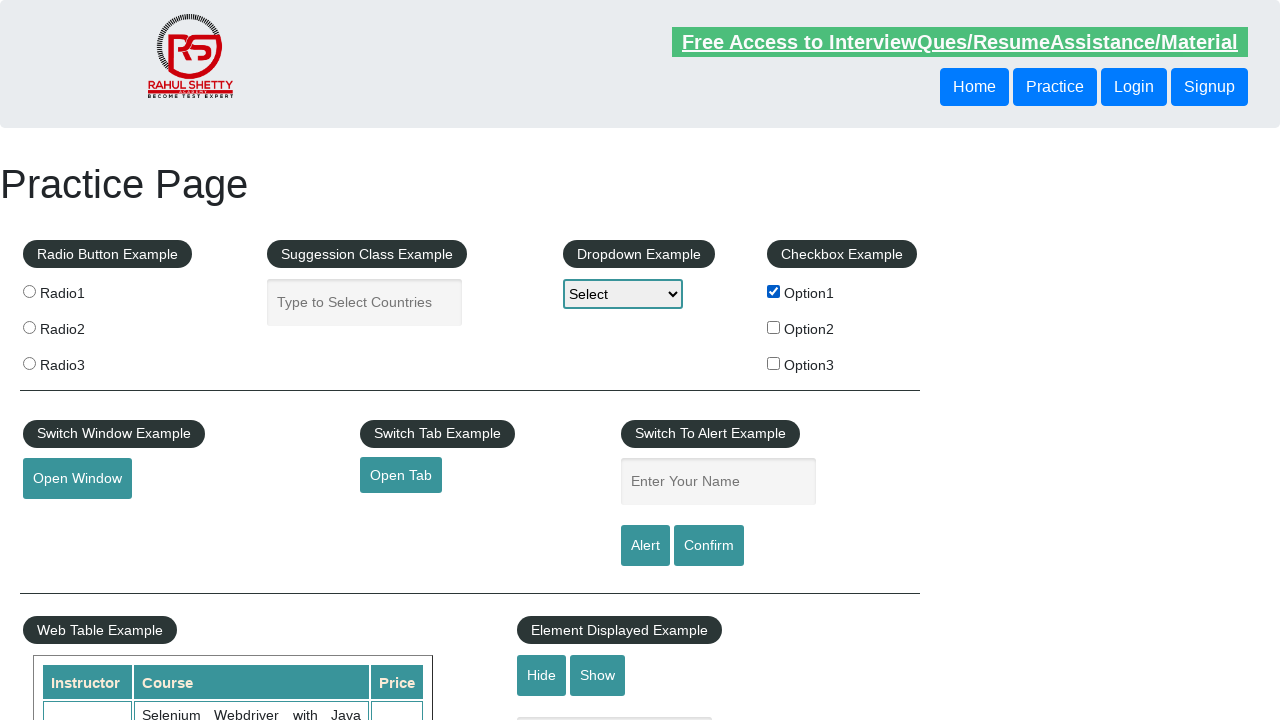

Verified first checkbox is selected
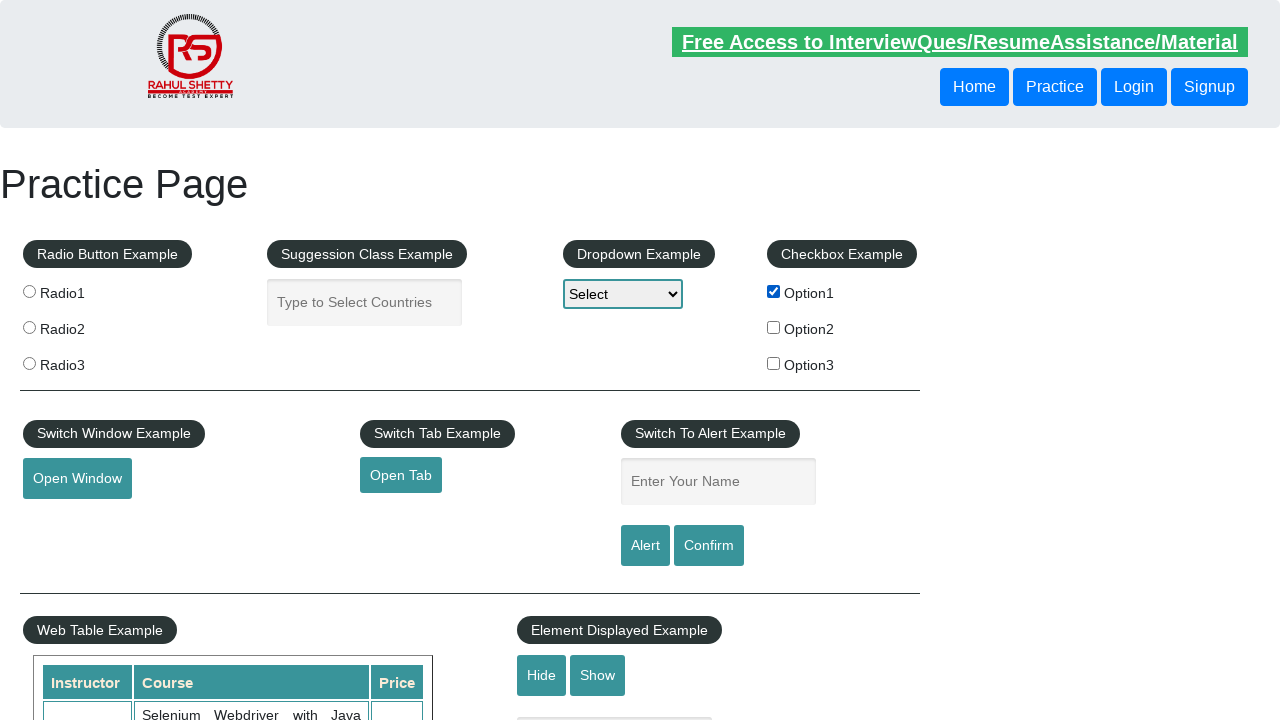

Clicked first checkbox to deselect it at (774, 291) on #checkBoxOption1
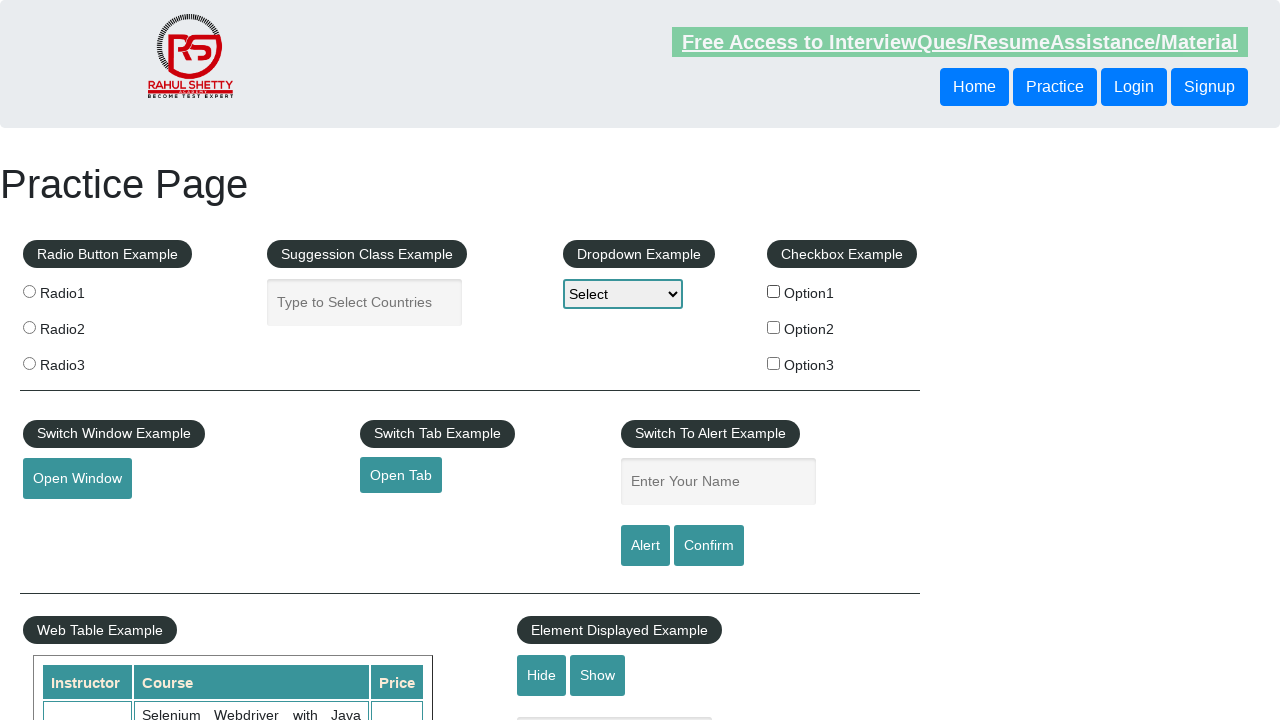

Verified first checkbox is deselected
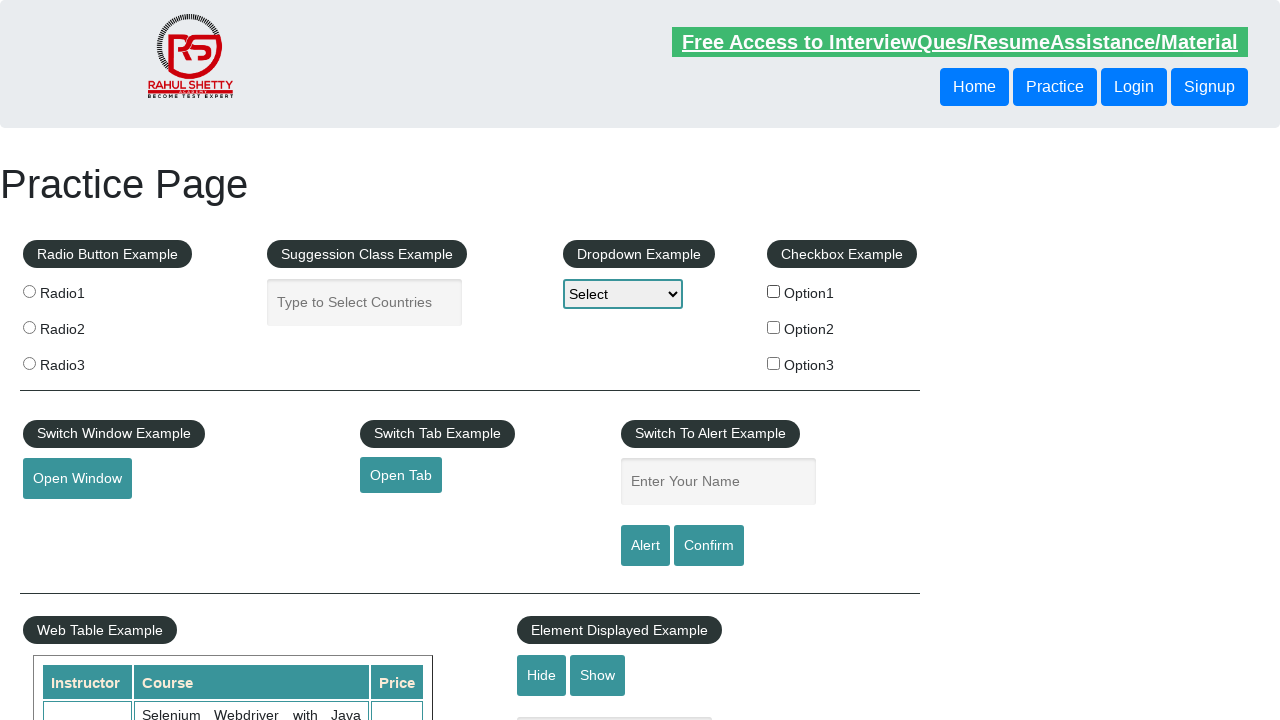

Checkbox section is visible and loaded
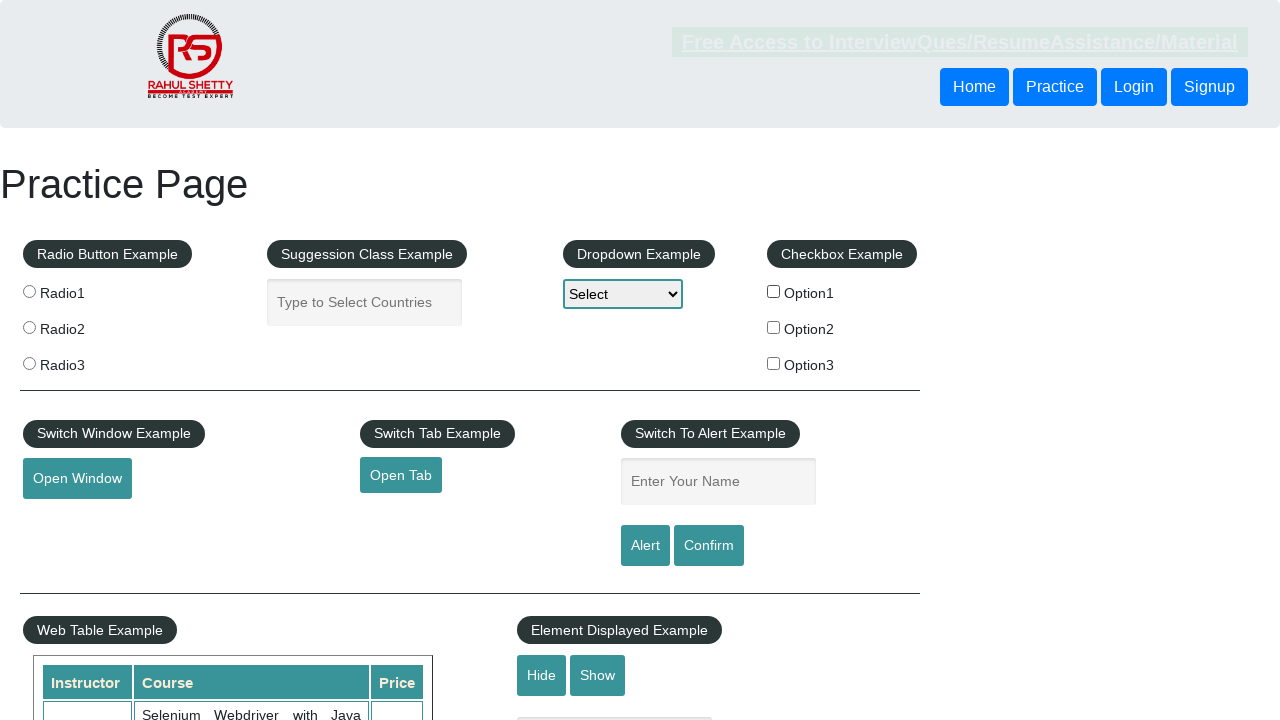

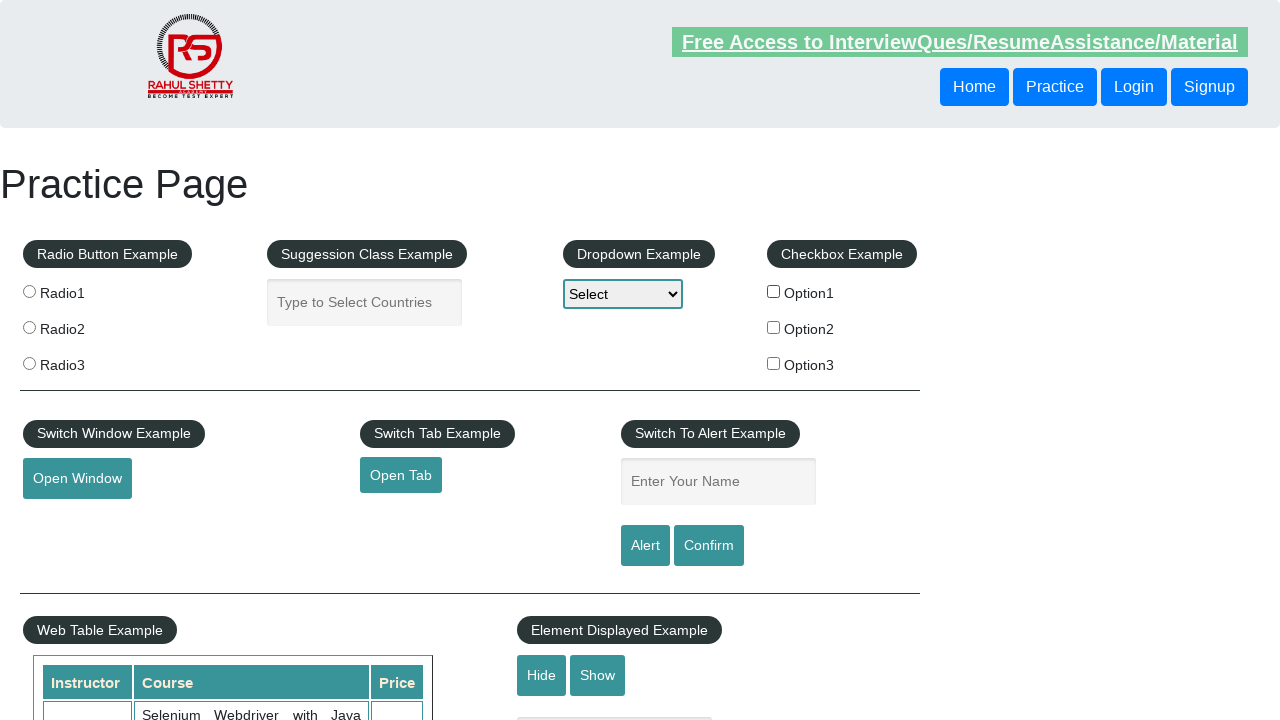